Tests hover functionality by navigating to Hovers page and hovering over user avatar images

Starting URL: https://practice.cydeo.com/

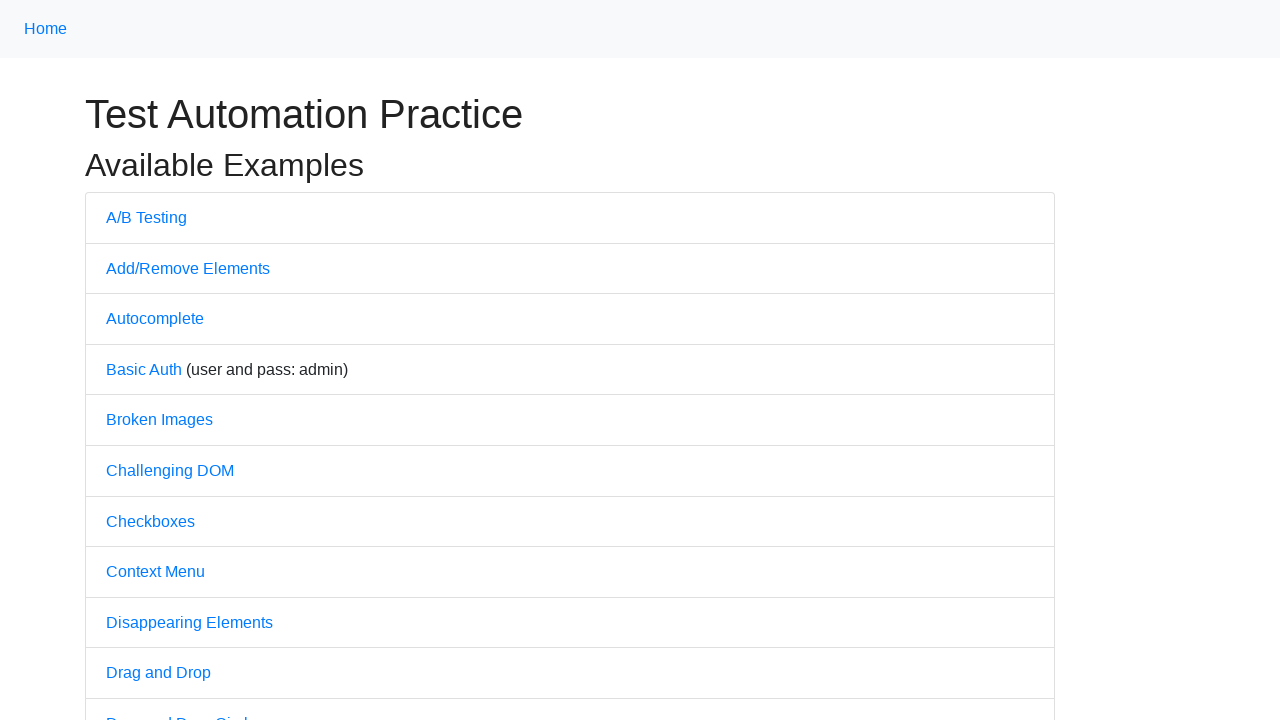

Clicked on 'Hovers' link to navigate to hovers page at (132, 360) on text='Hovers'
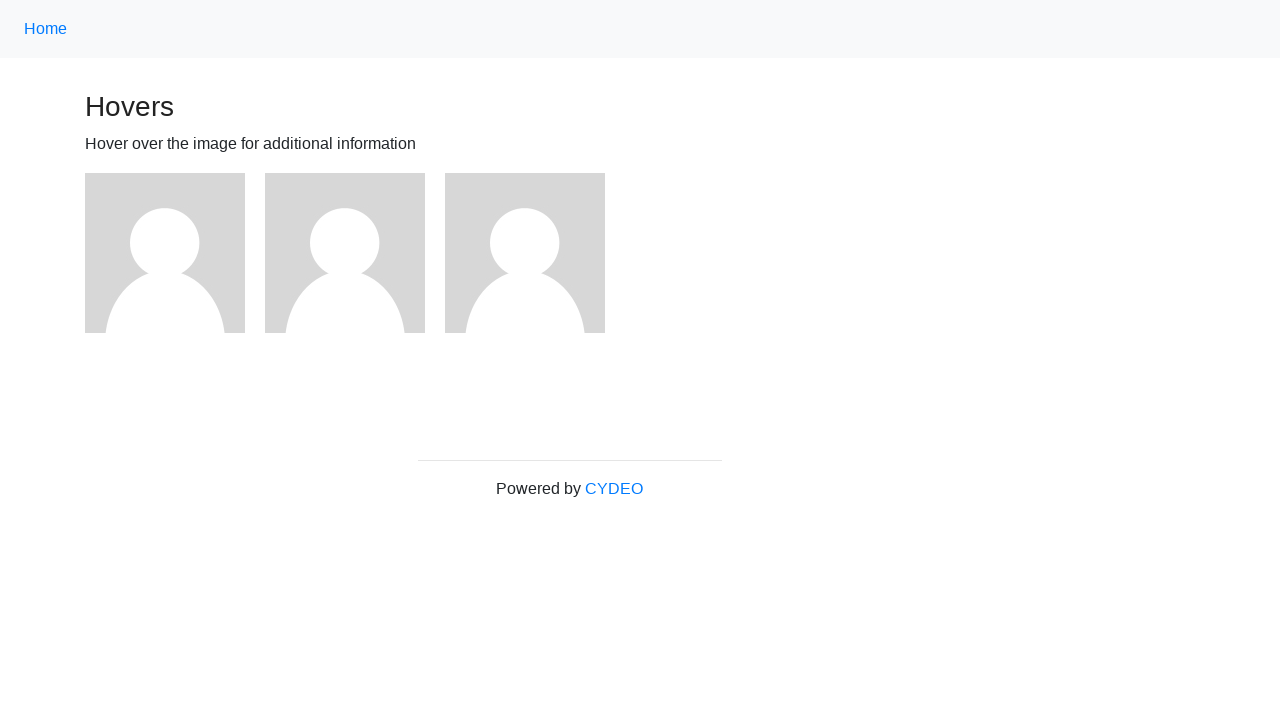

Located all user avatar images
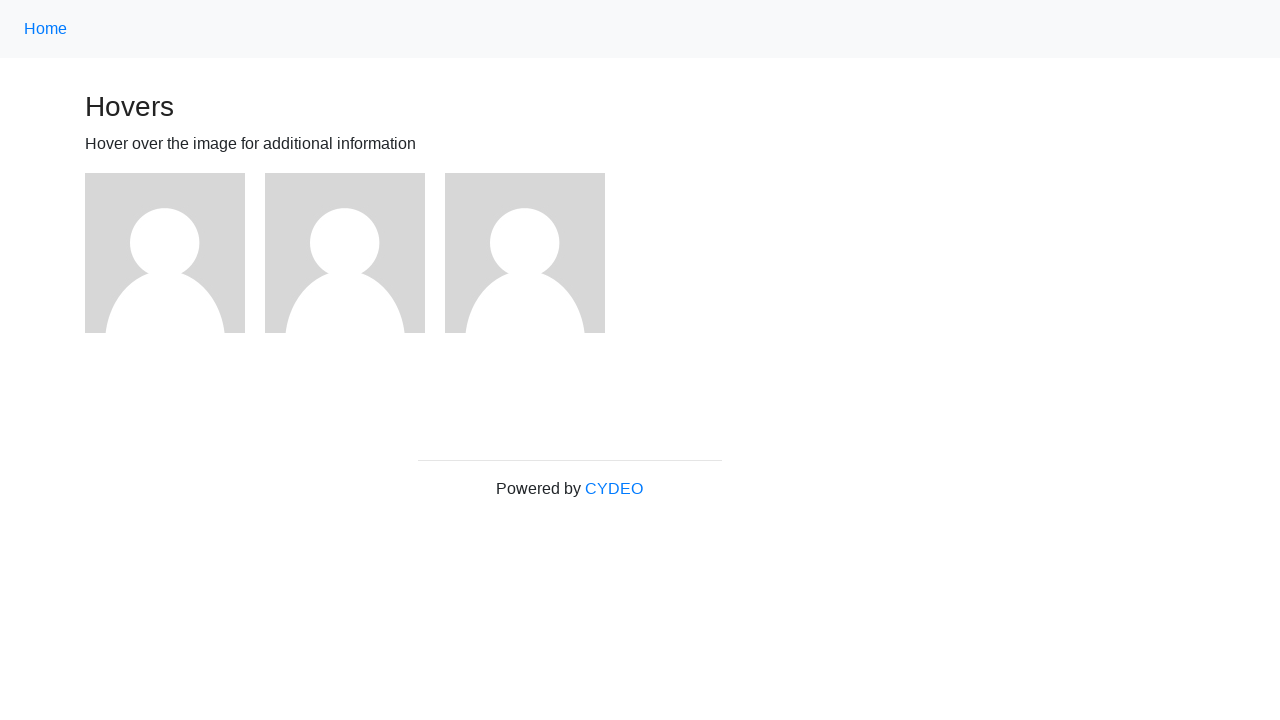

Hovered over a user avatar image at (165, 253) on xpath=//img[@alt='User Avatar'] >> nth=0
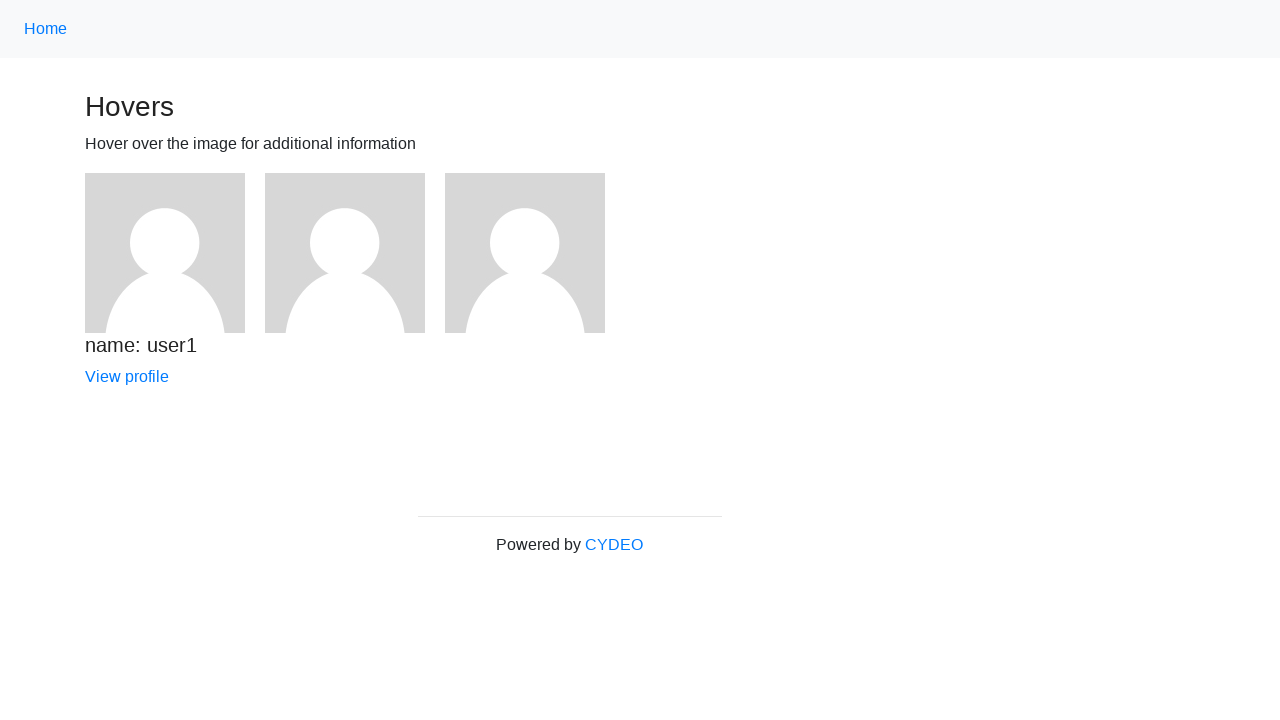

Hovered over a user avatar image at (345, 253) on xpath=//img[@alt='User Avatar'] >> nth=1
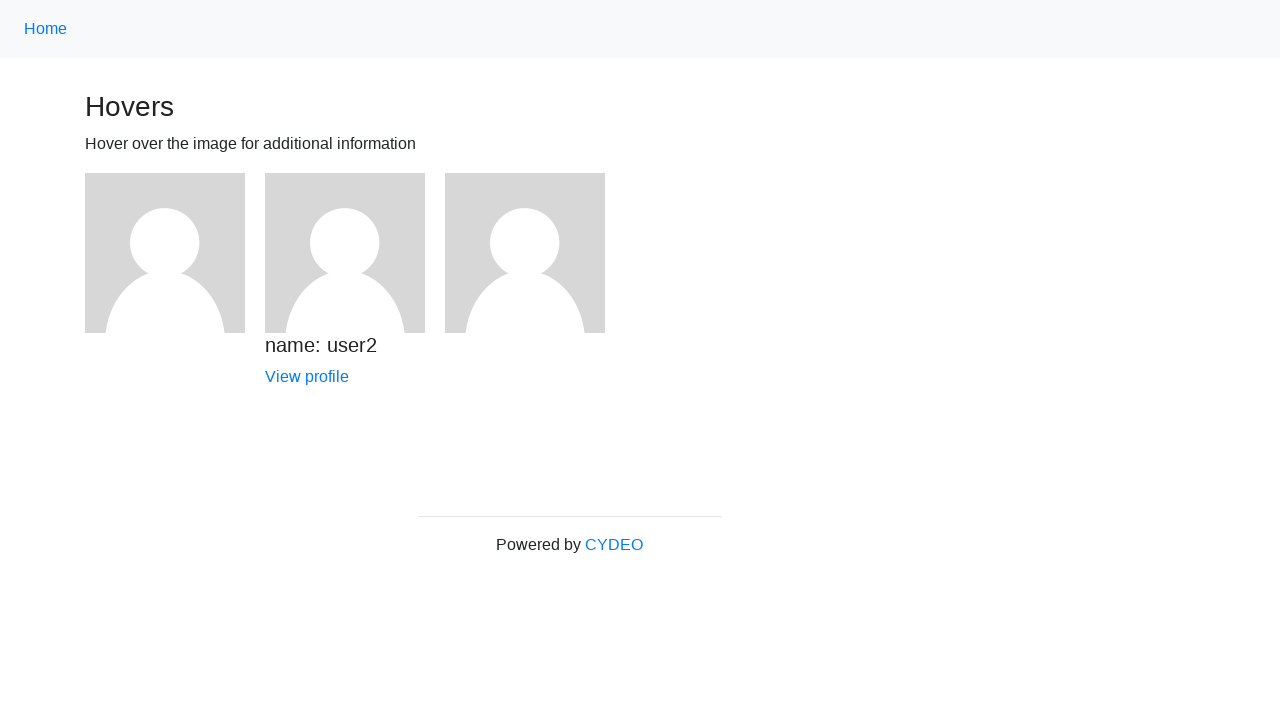

Hovered over a user avatar image at (525, 253) on xpath=//img[@alt='User Avatar'] >> nth=2
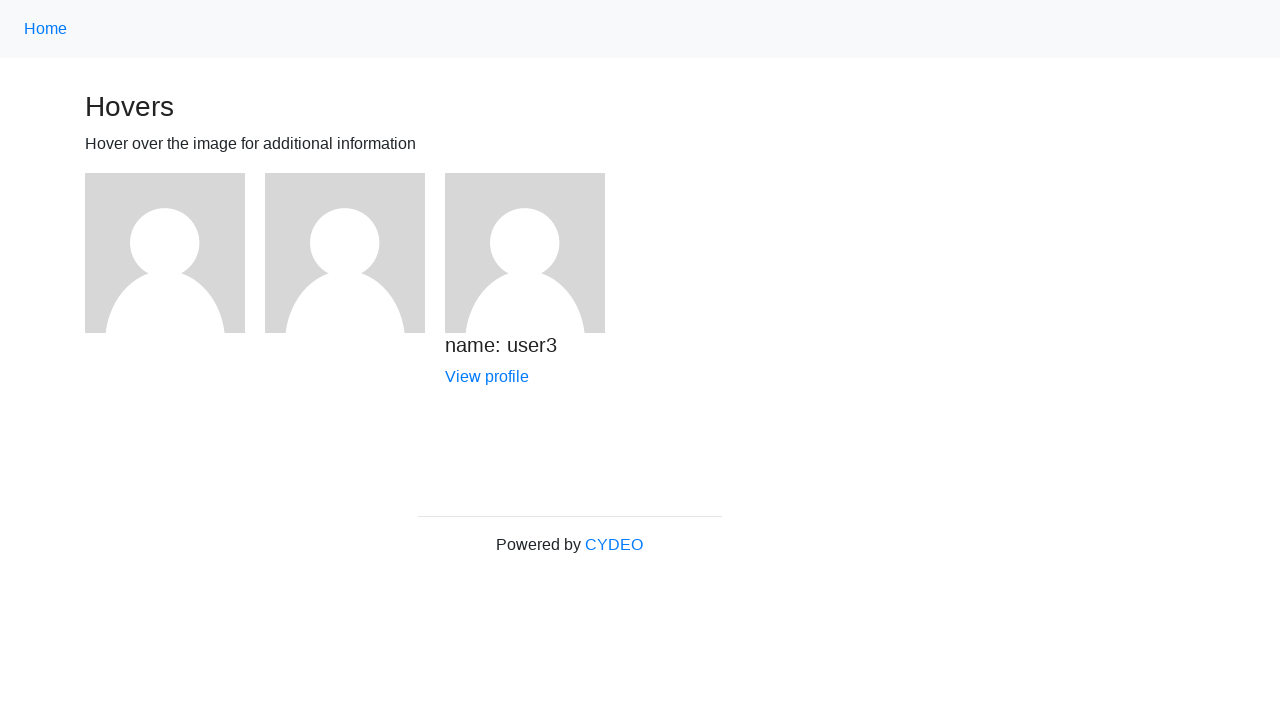

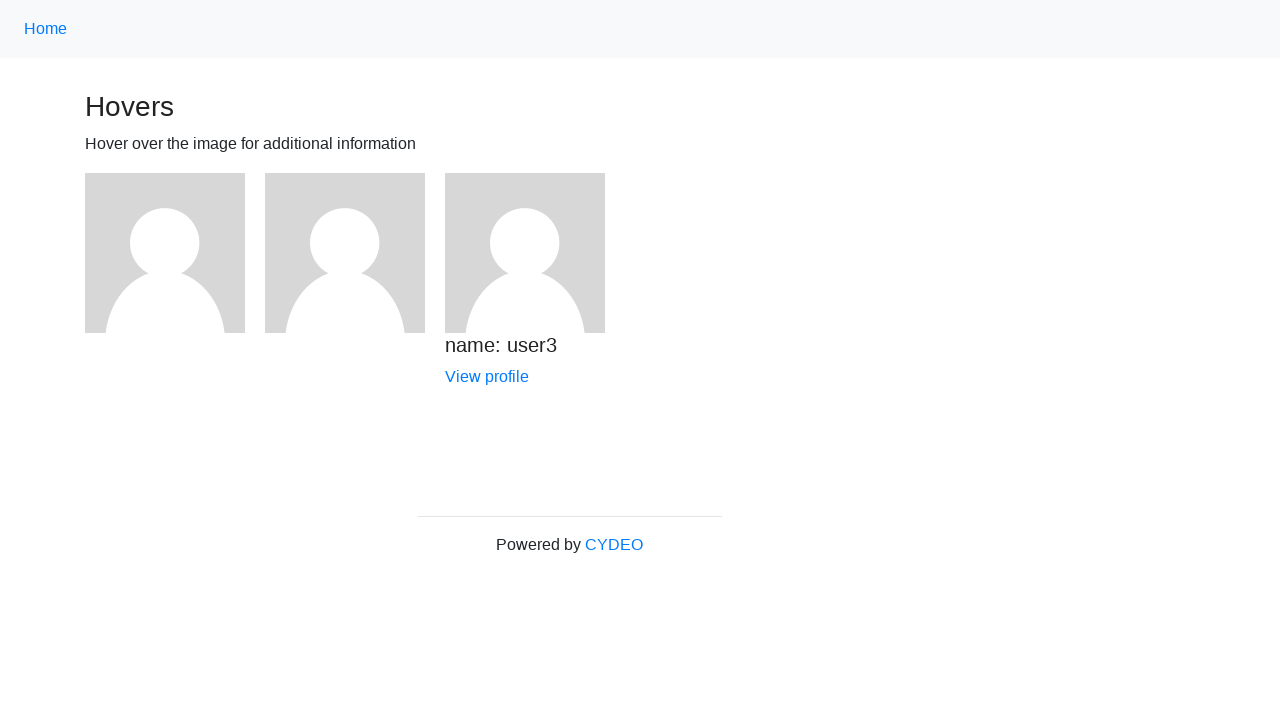